Tests alert handling functionality by triggering different types of alerts (simple alert and confirmation dialog) and interacting with them

Starting URL: https://rahulshettyacademy.com/AutomationPractice/

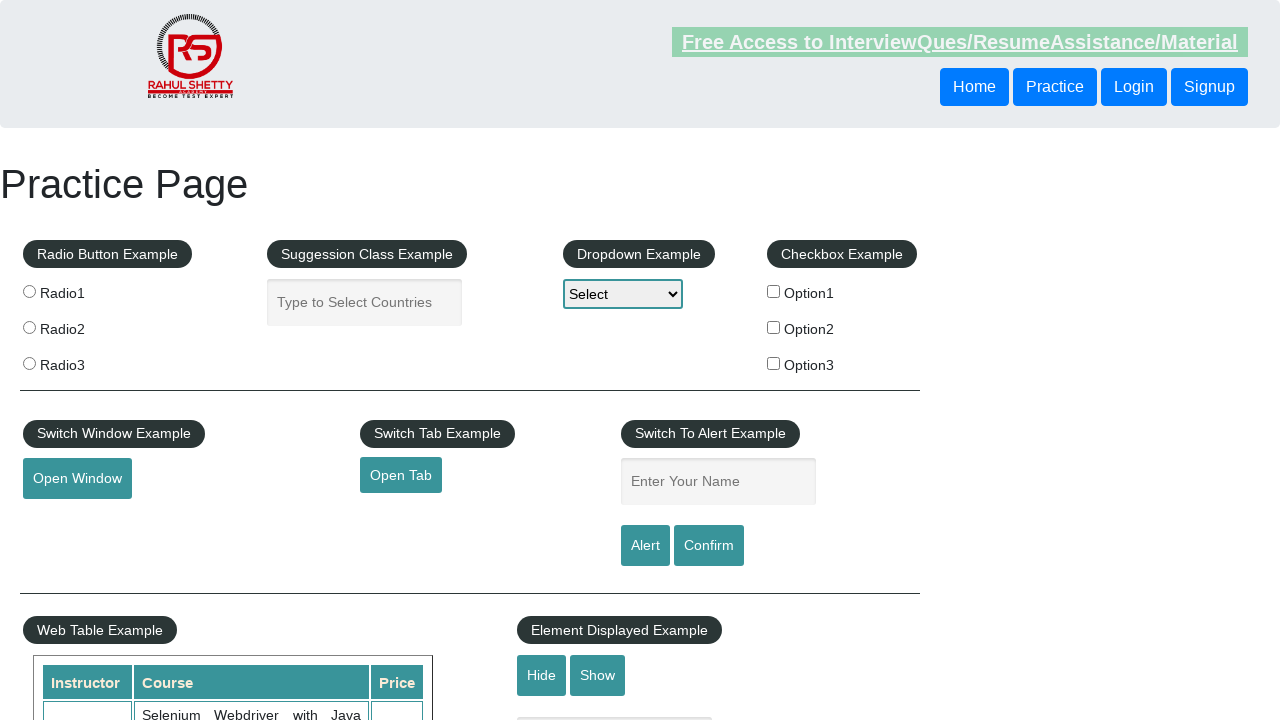

Filled name field with 'abc' on #name
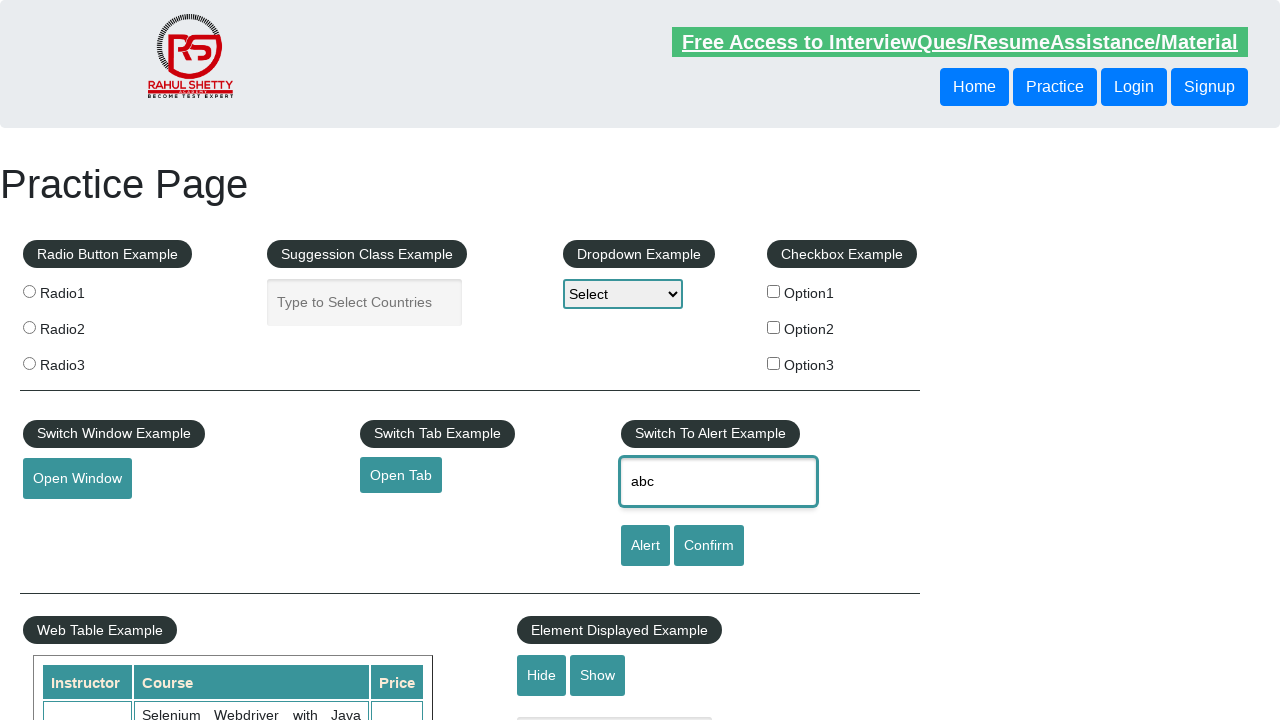

Clicked alert button to trigger simple alert at (645, 546) on #alertbtn
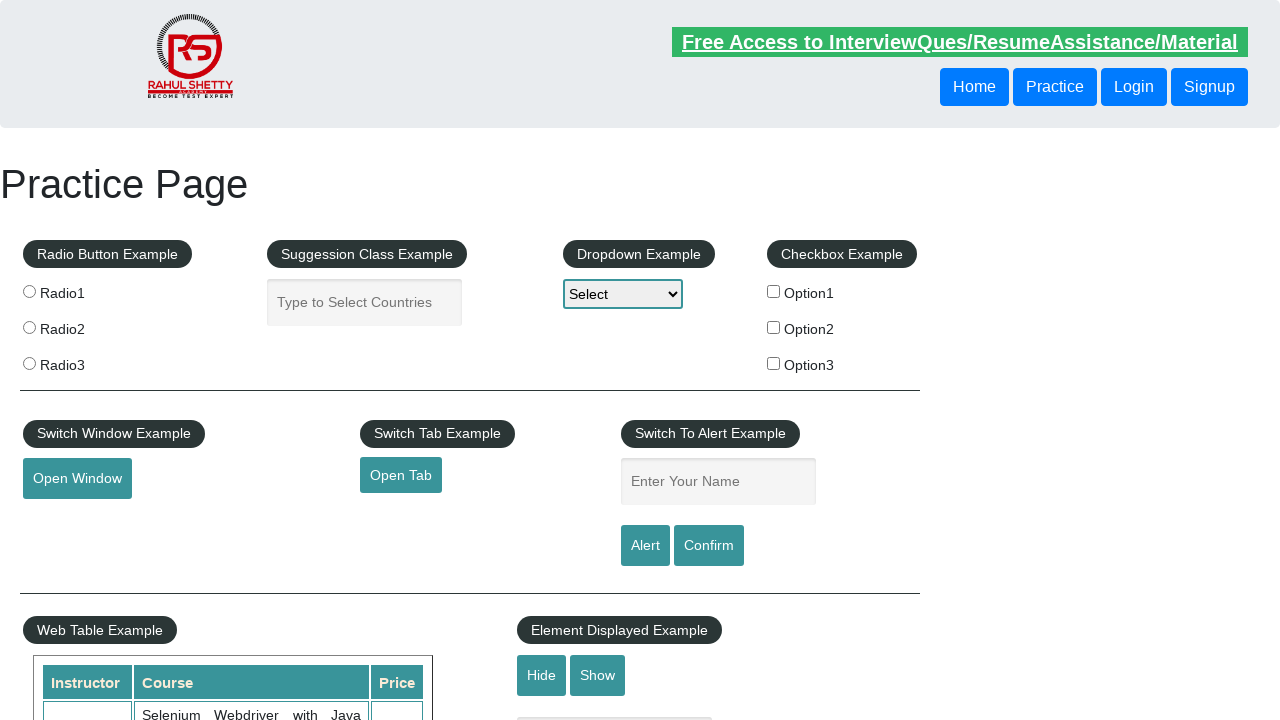

Set up dialog handler to accept alerts
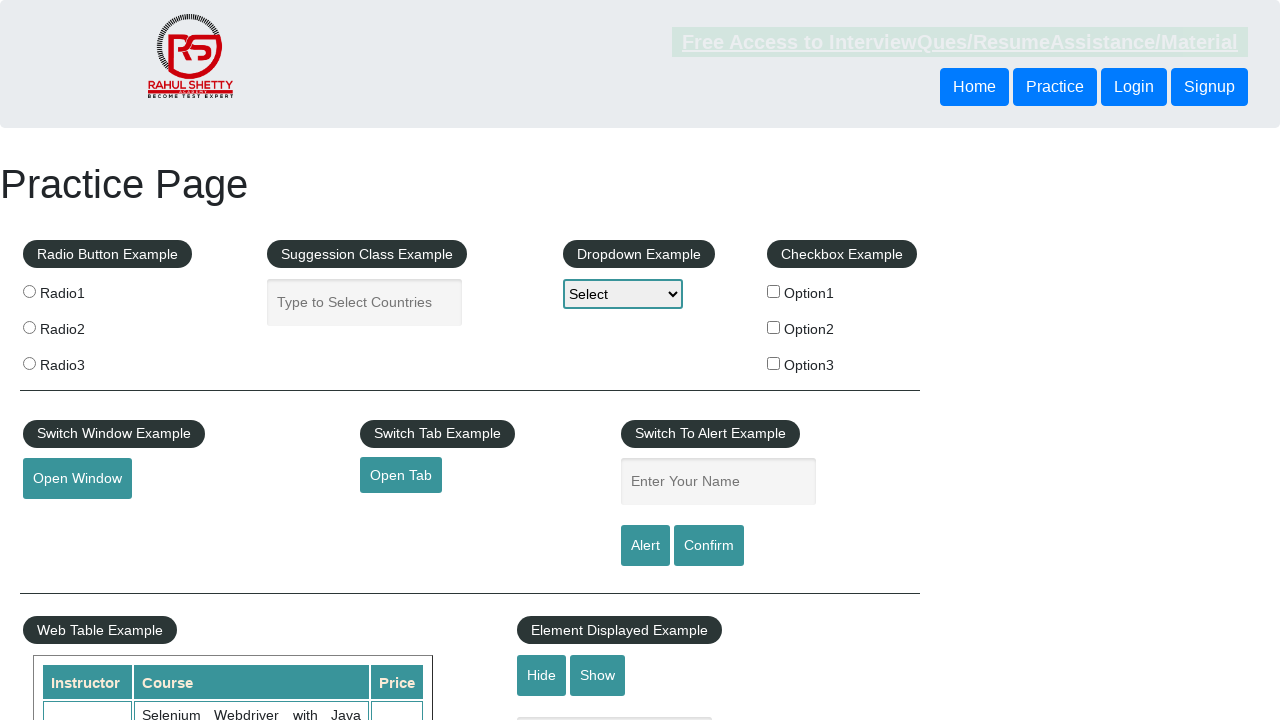

Clicked alert button and accepted the alert dialog at (645, 546) on #alertbtn
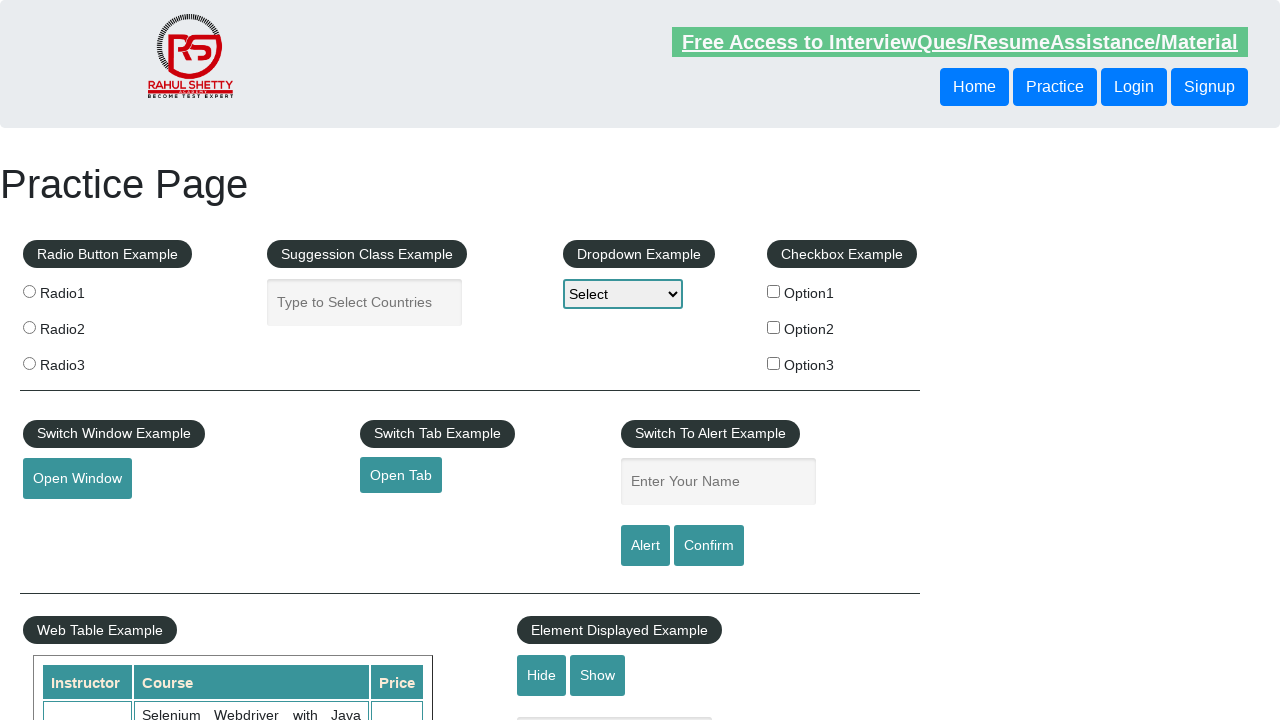

Clicked confirm button to trigger confirmation dialog at (709, 546) on #confirmbtn
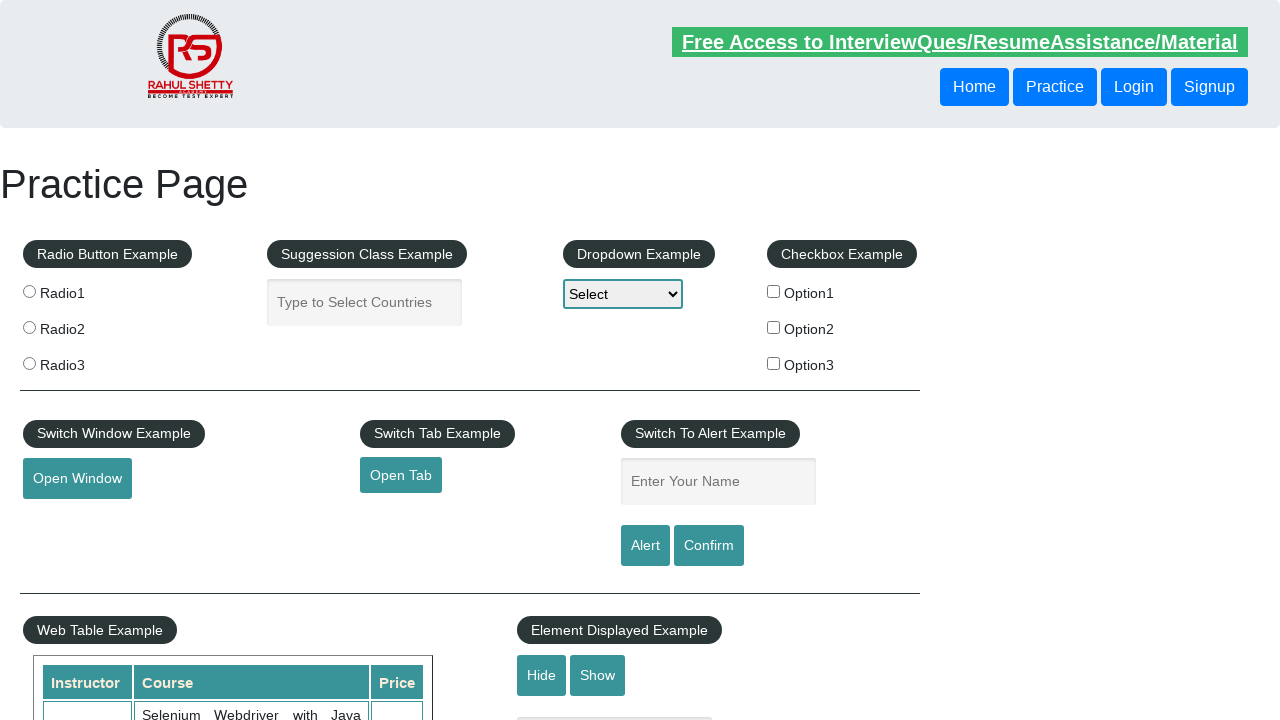

Set up dialog handler to dismiss confirmation dialogs
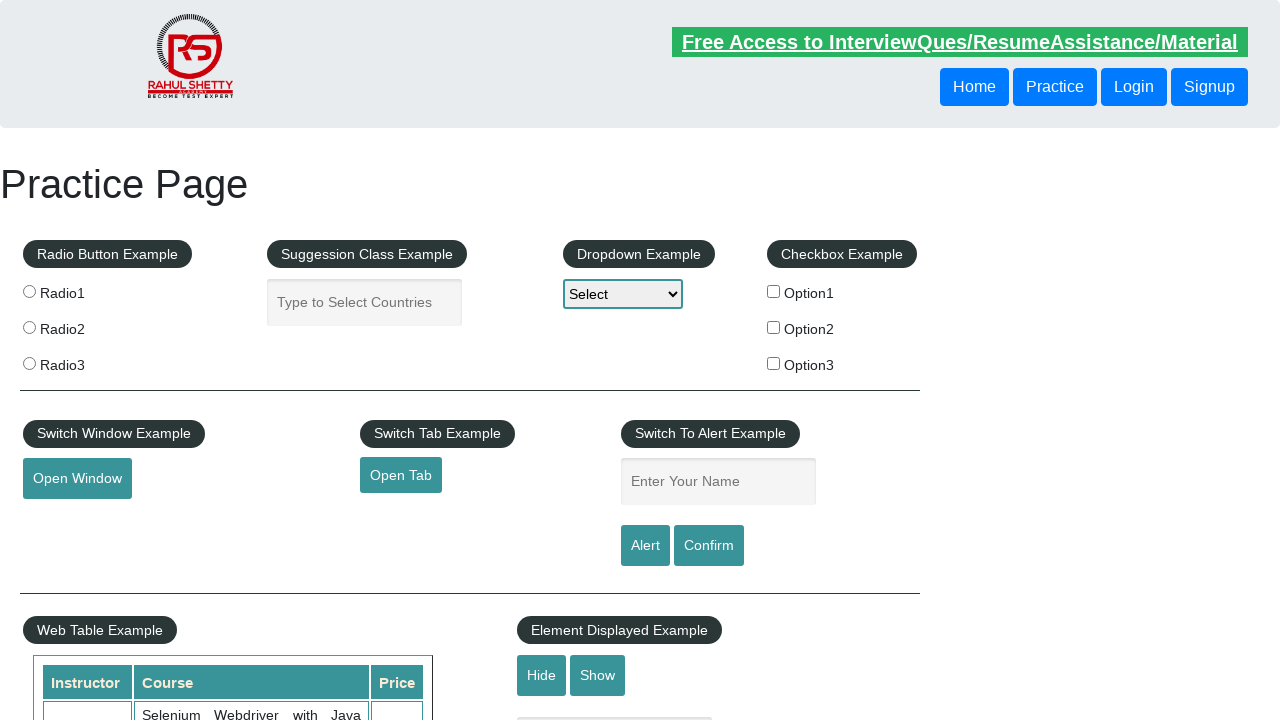

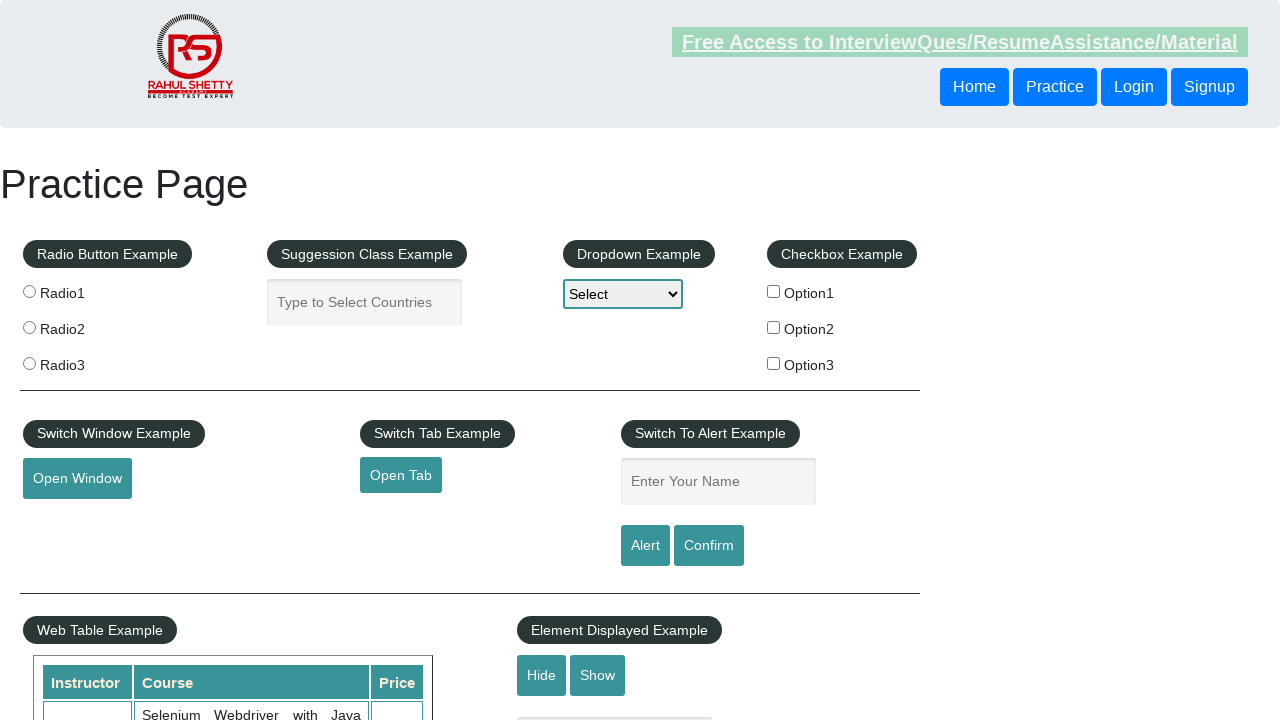